Navigates to obstacle 31 (Test Data in a Service), clicks create button, reads key, constructs URL and enters it

Starting URL: https://obstaclecourse.tricentis.com/Obstacles/List?page=4

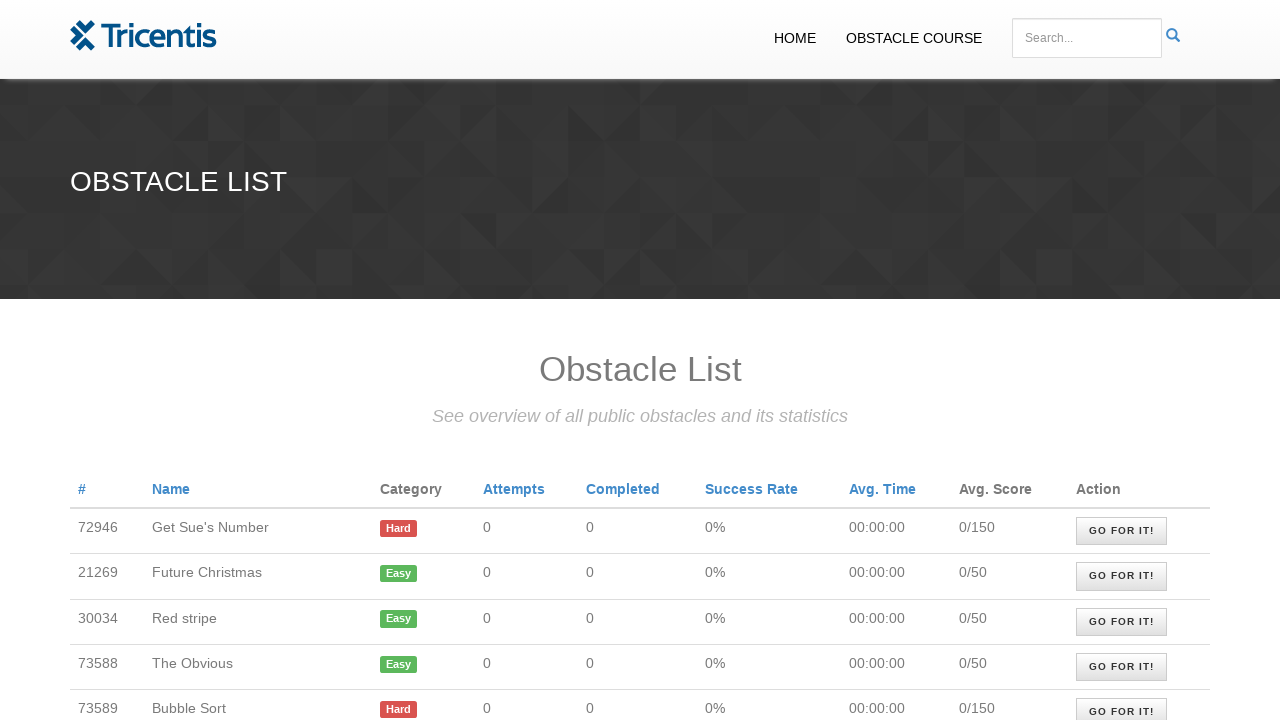

Clicked on obstacle 31 link at (1122, 361) on xpath=/html/body/div[2]/table/tbody/tr[7]/td[9]/a
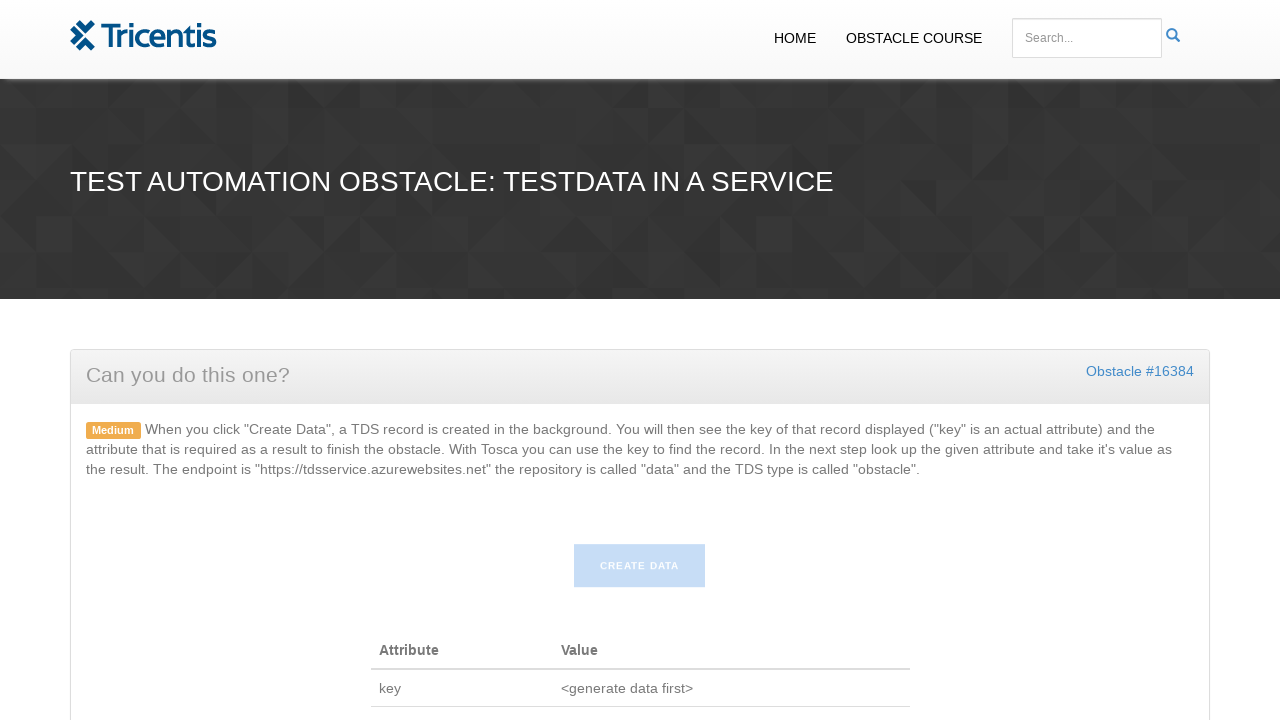

Clicked create data button at (640, 581) on #createTDS
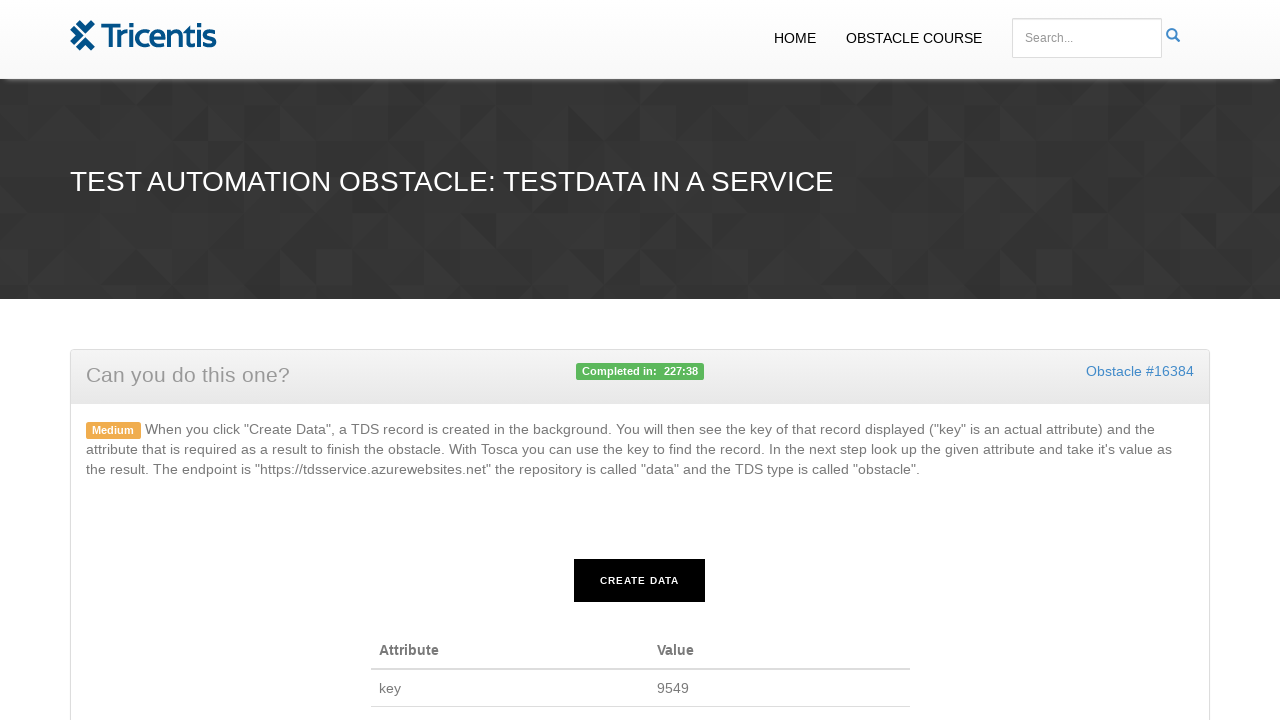

Waited for key element to load
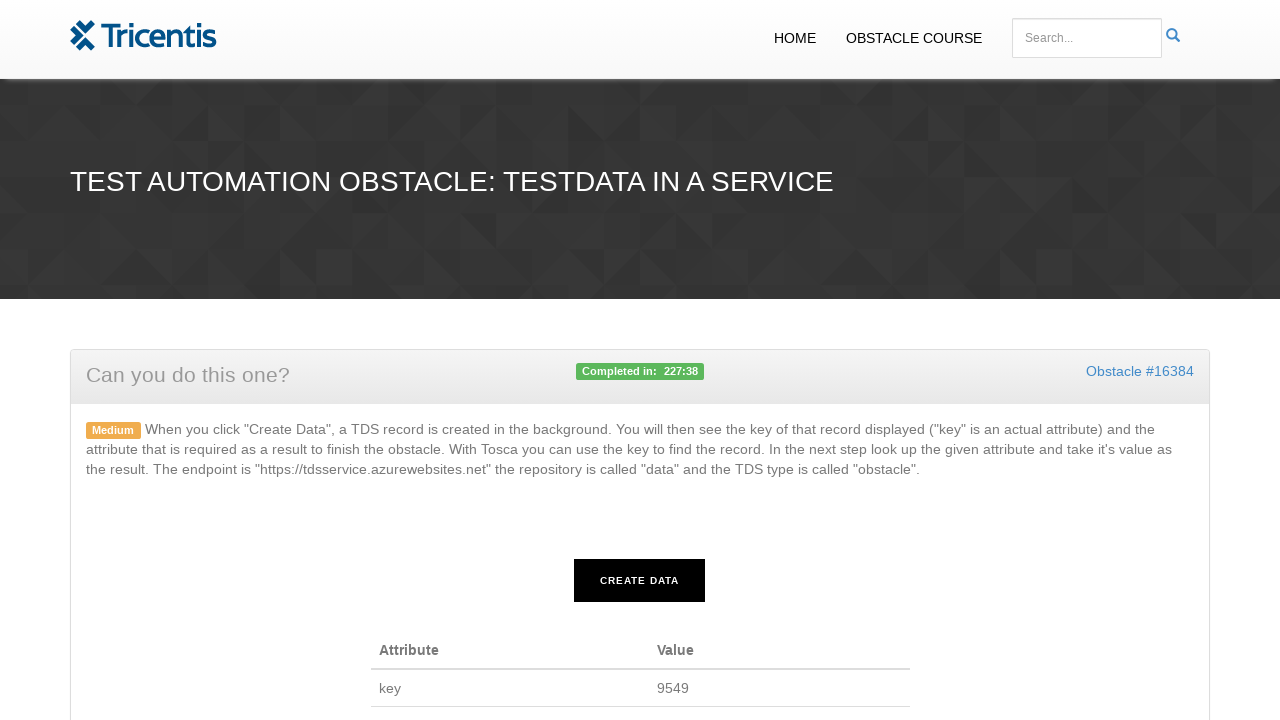

Retrieved and extracted key from page
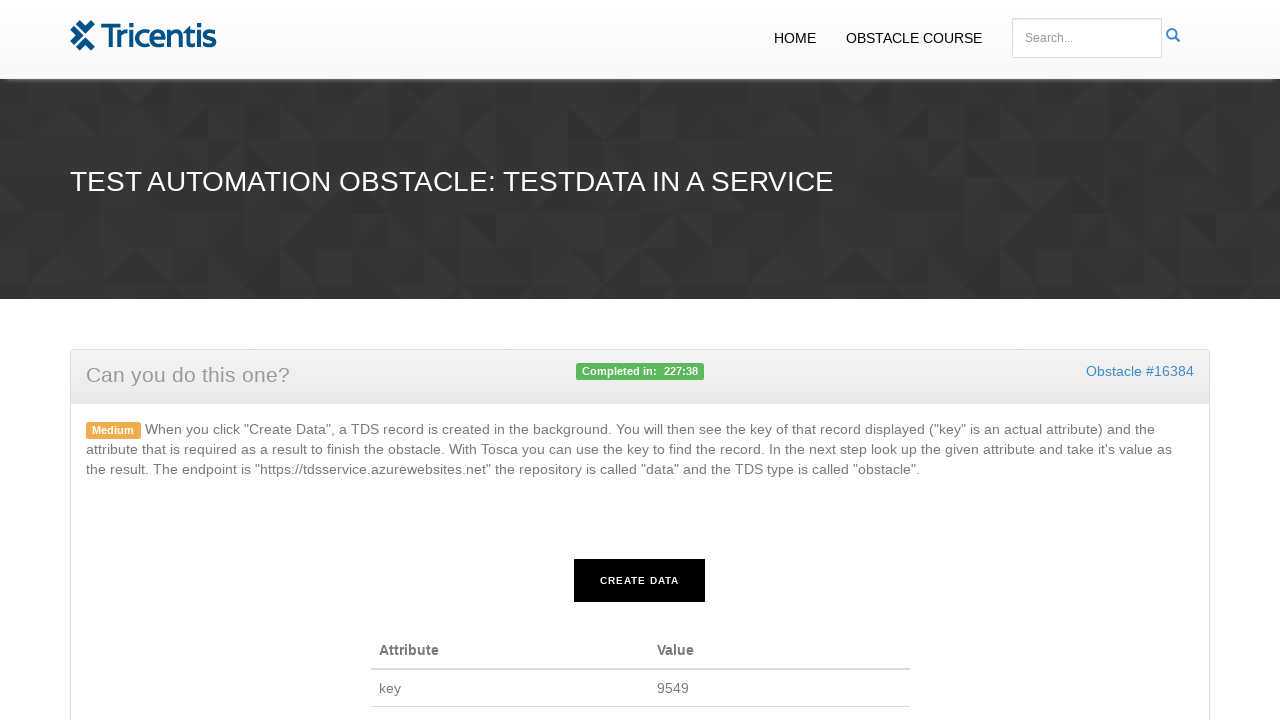

Constructed lookup URL: https://tdsservice.azurewebsites.net/data/obstacle/9549
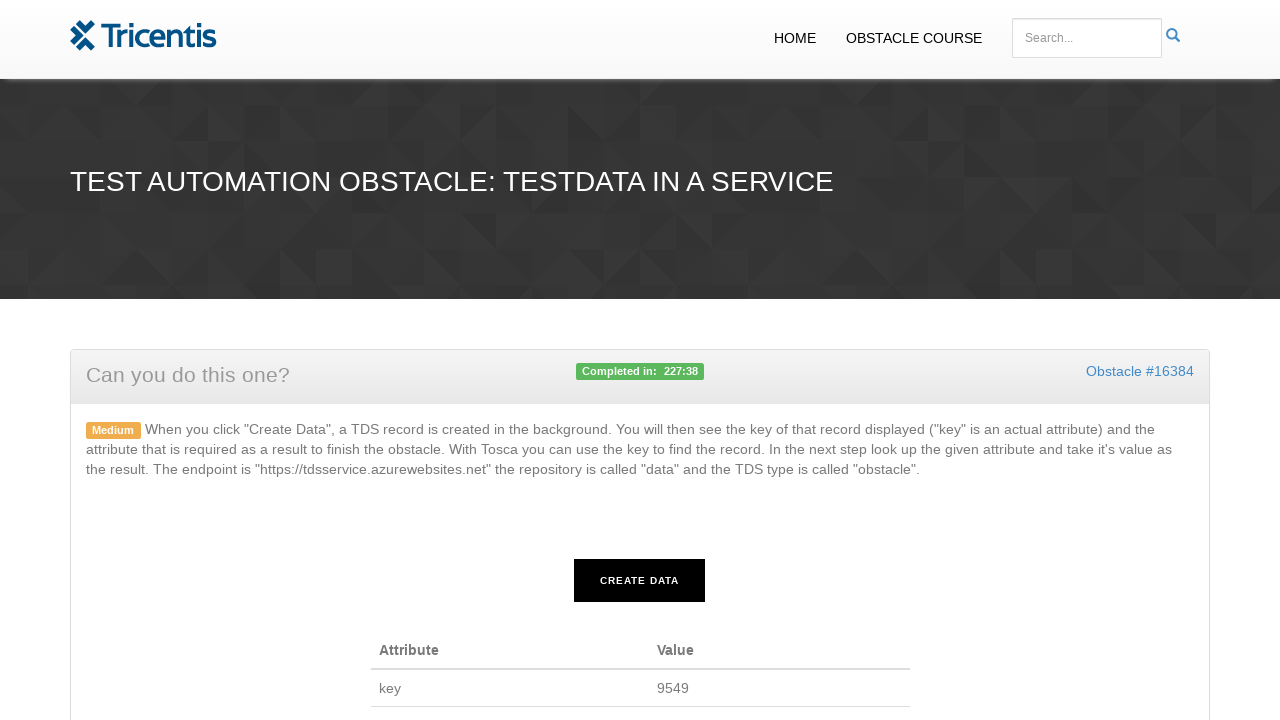

Entered constructed lookup URL into result field on #result
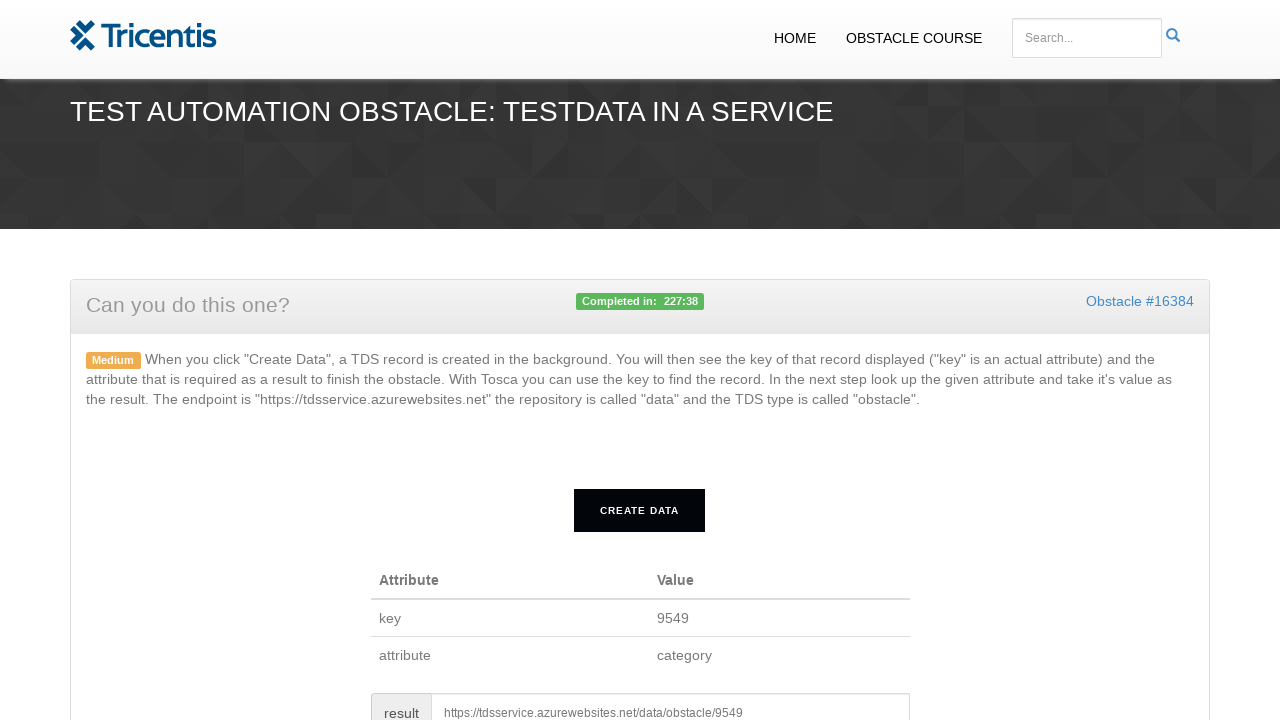

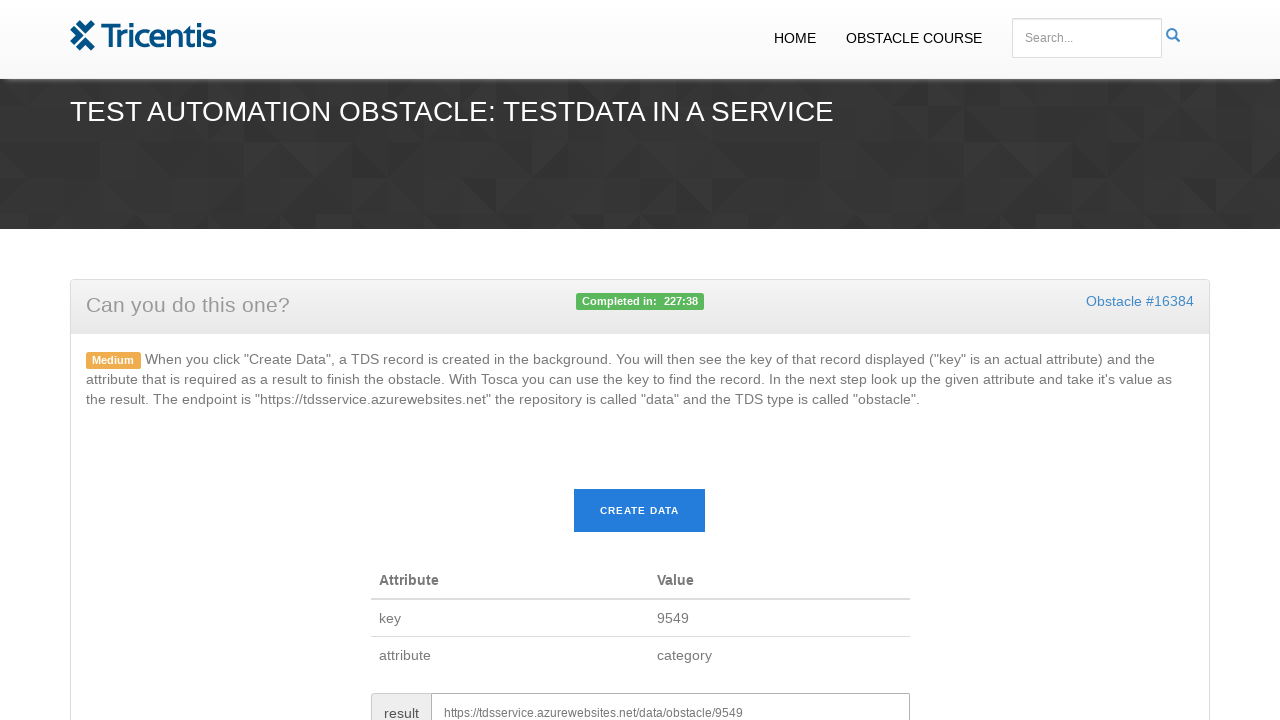